Tests form filling workflow by clicking a specific link, then filling out a form with first name, last name, city, and country fields before submitting.

Starting URL: http://suninjuly.github.io/find_link_text

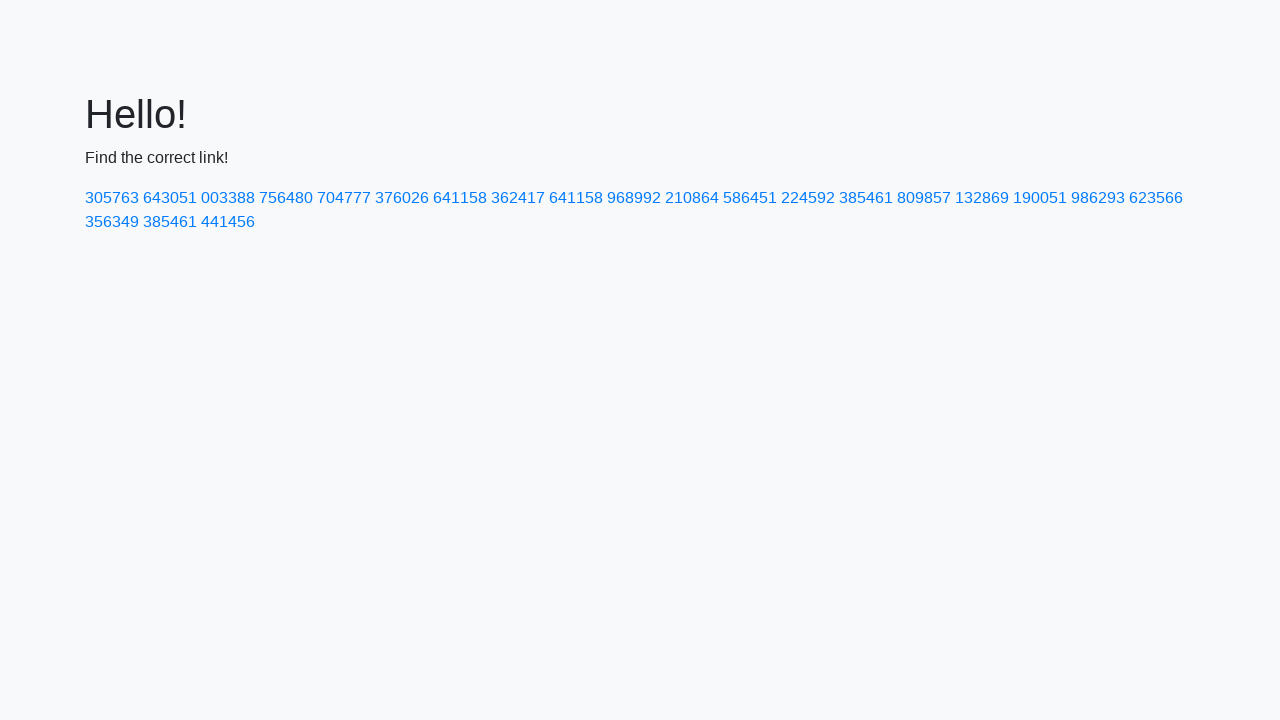

Clicked link with text '224592' at (808, 198) on text=224592
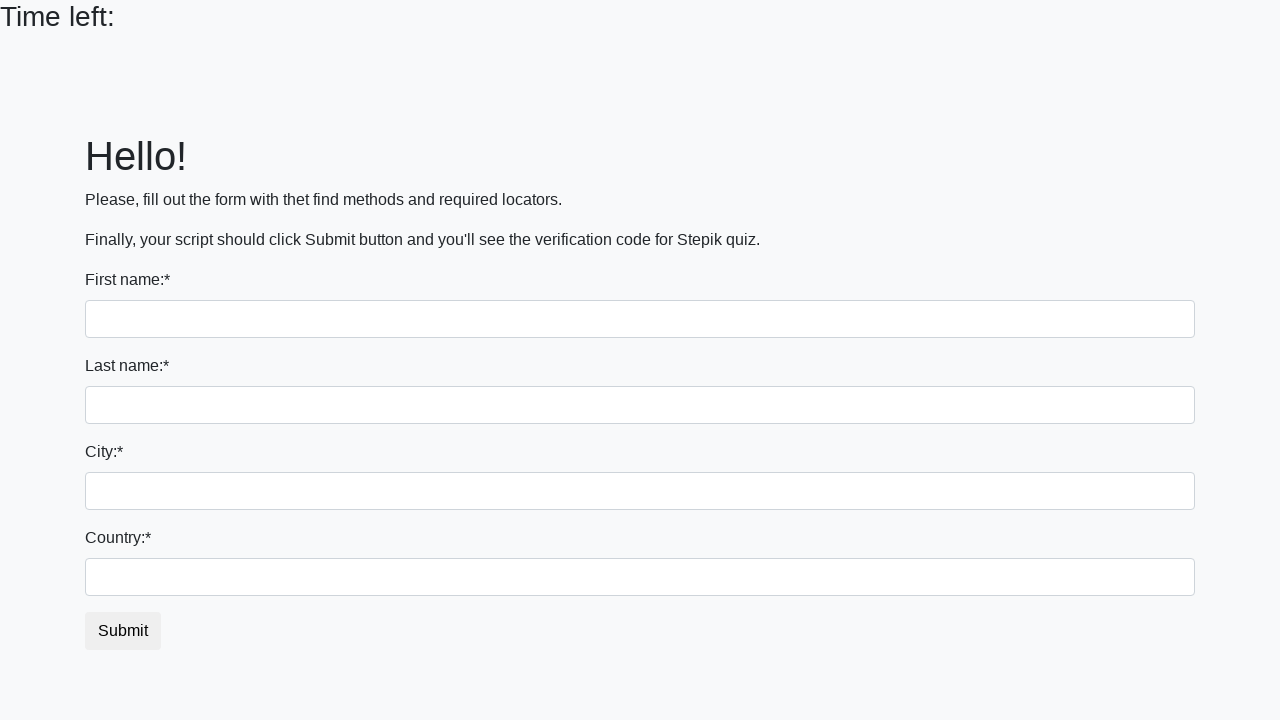

Filled first name field with 'Ivan' on input
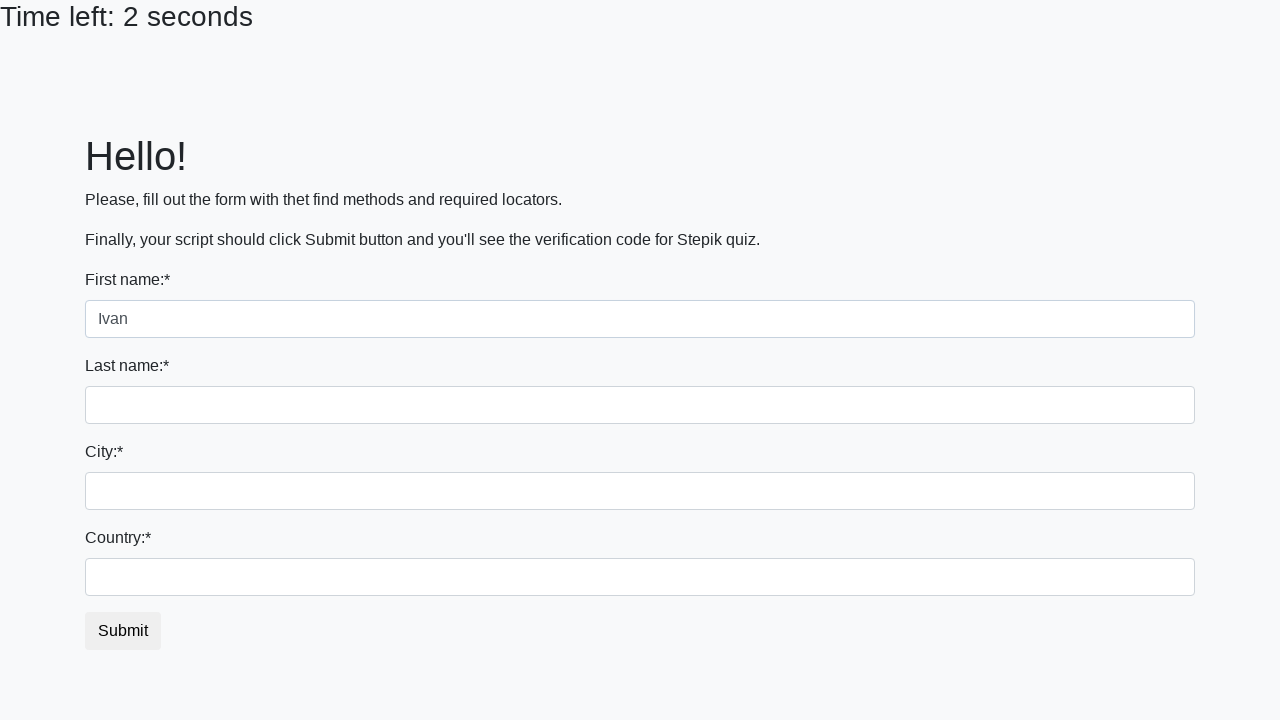

Filled last name field with 'Petrov' on input[name='last_name']
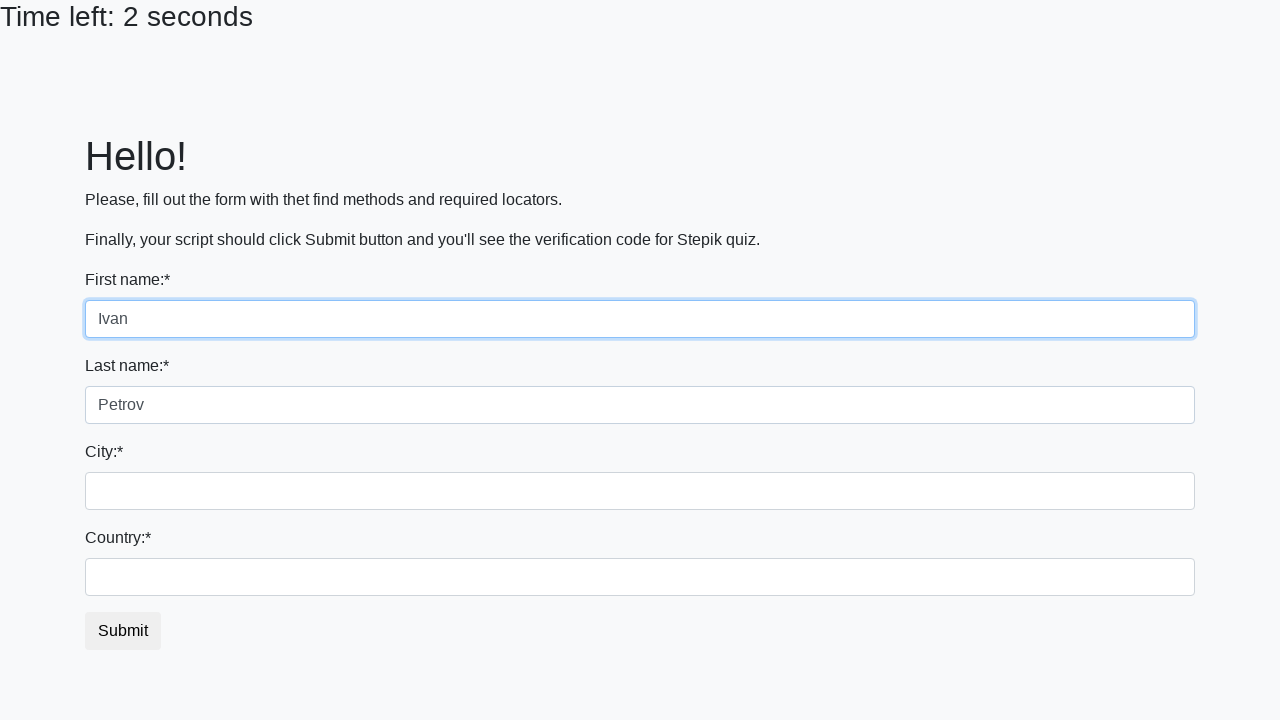

Filled city field with 'Smolensk' on .city
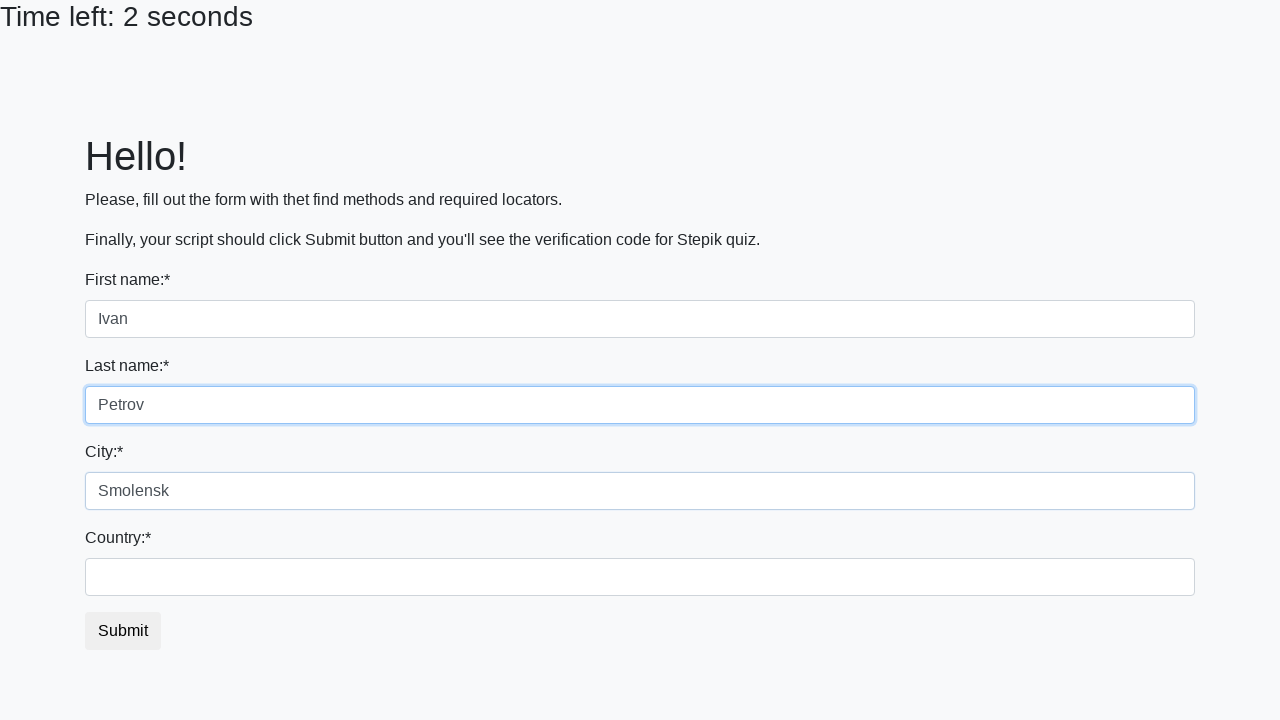

Filled country field with 'Russia' on #country
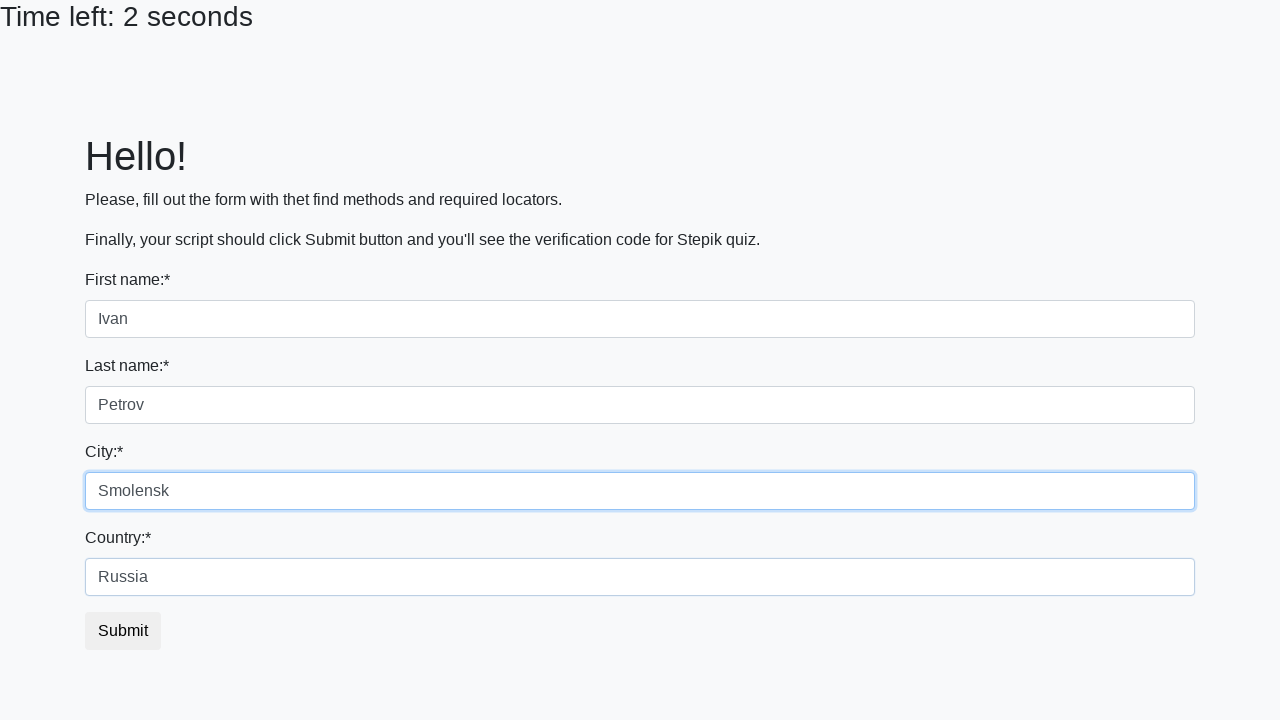

Clicked submit button to complete form submission at (123, 631) on button.btn
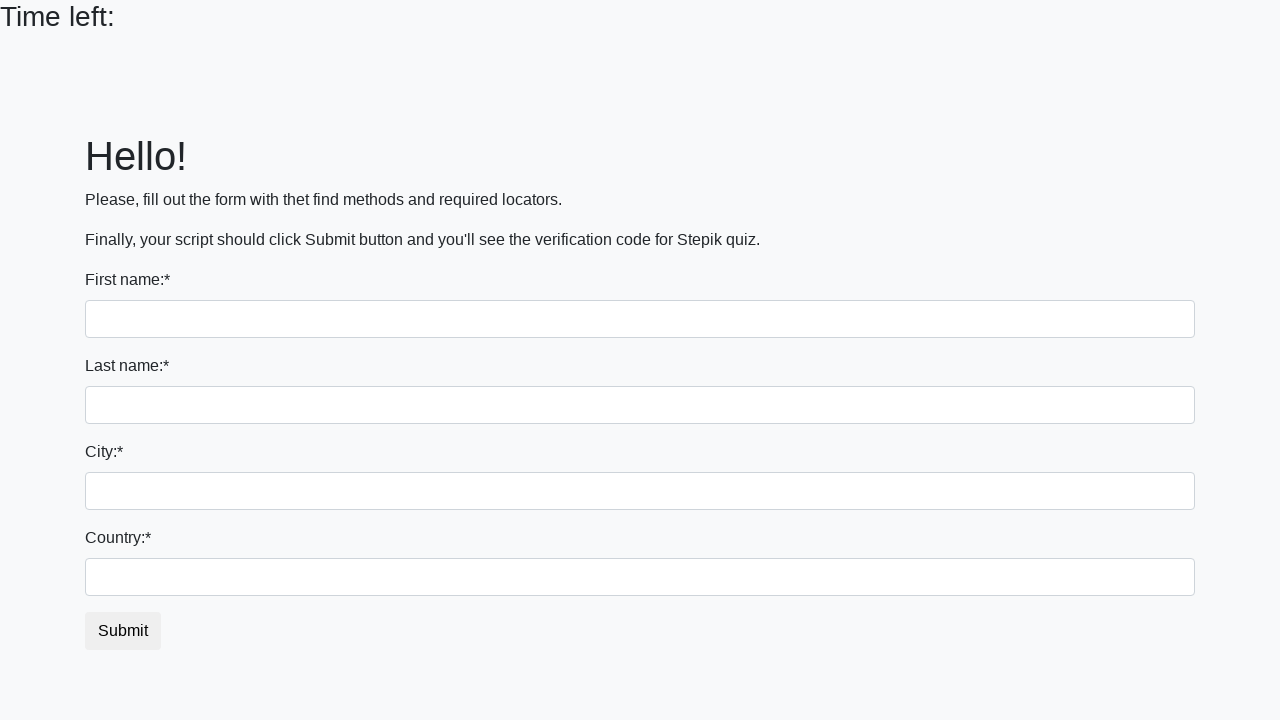

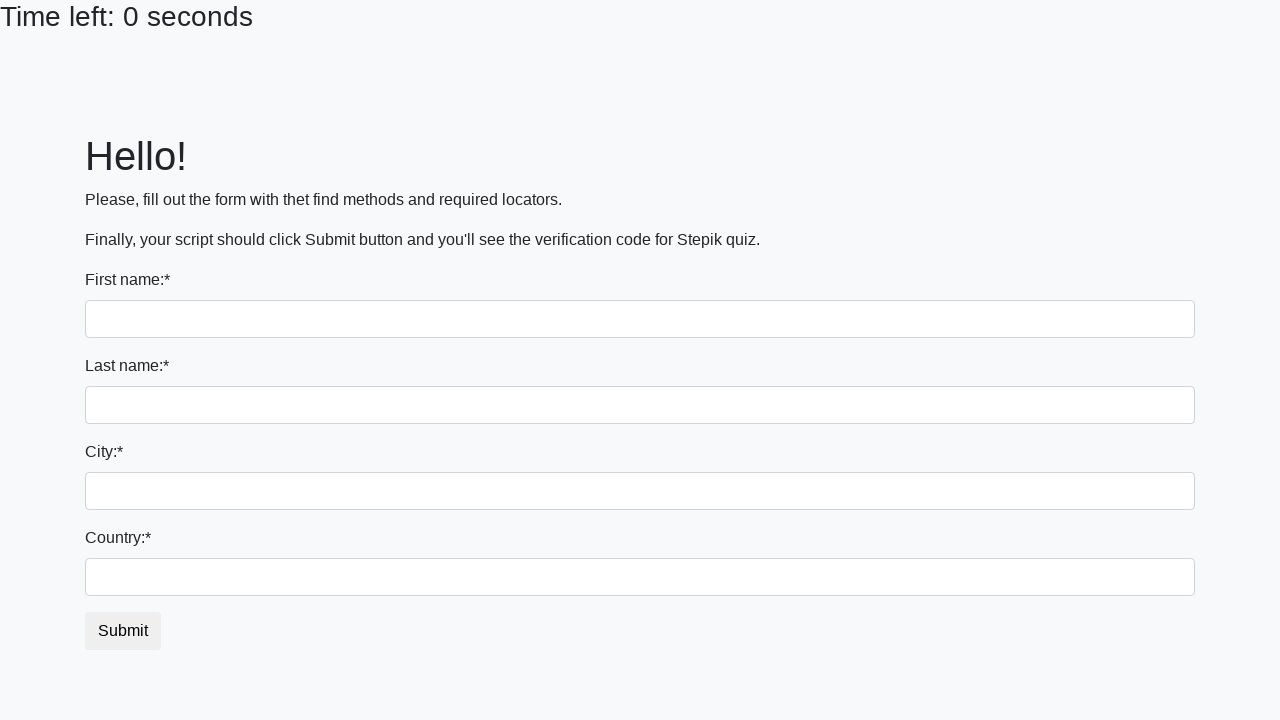